Solves a mathematical CAPTCHA puzzle by reading a hidden attribute value, calculating the answer using a logarithmic formula, filling in the answer field, clicking required checkboxes, and submitting the form.

Starting URL: http://suninjuly.github.io/get_attribute.html

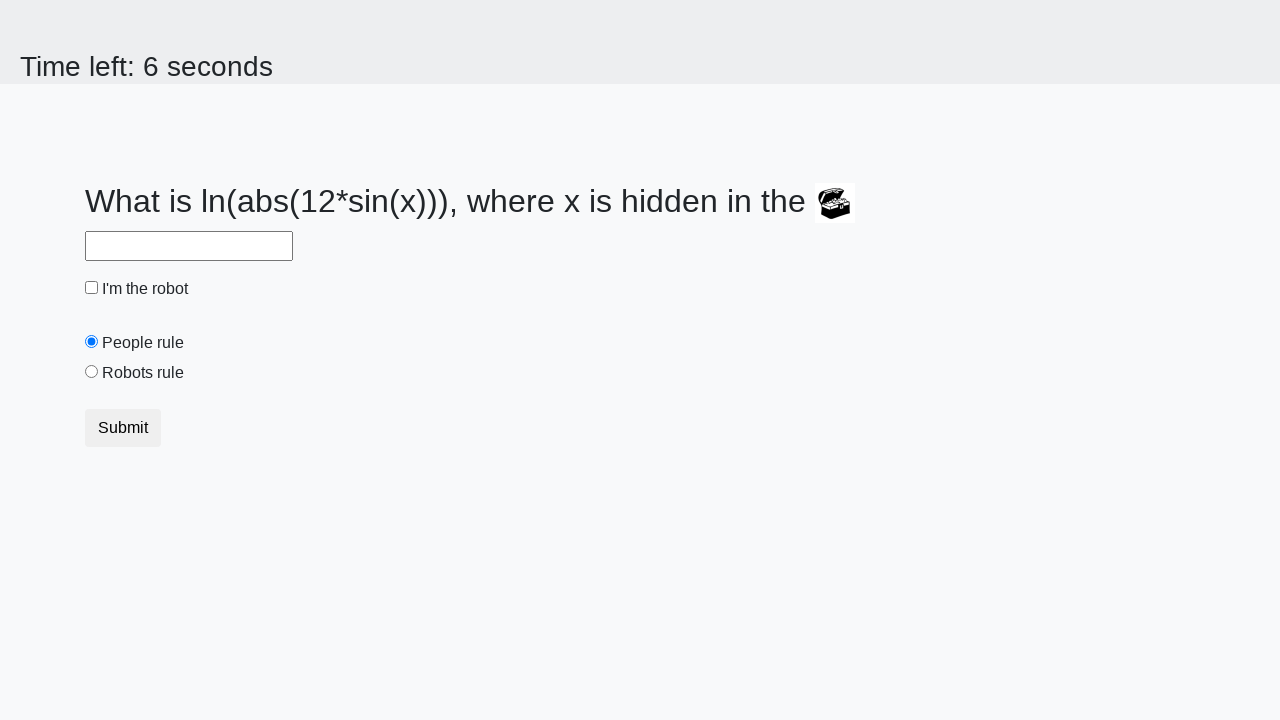

Retrieved hidden 'valuex' attribute from treasure element
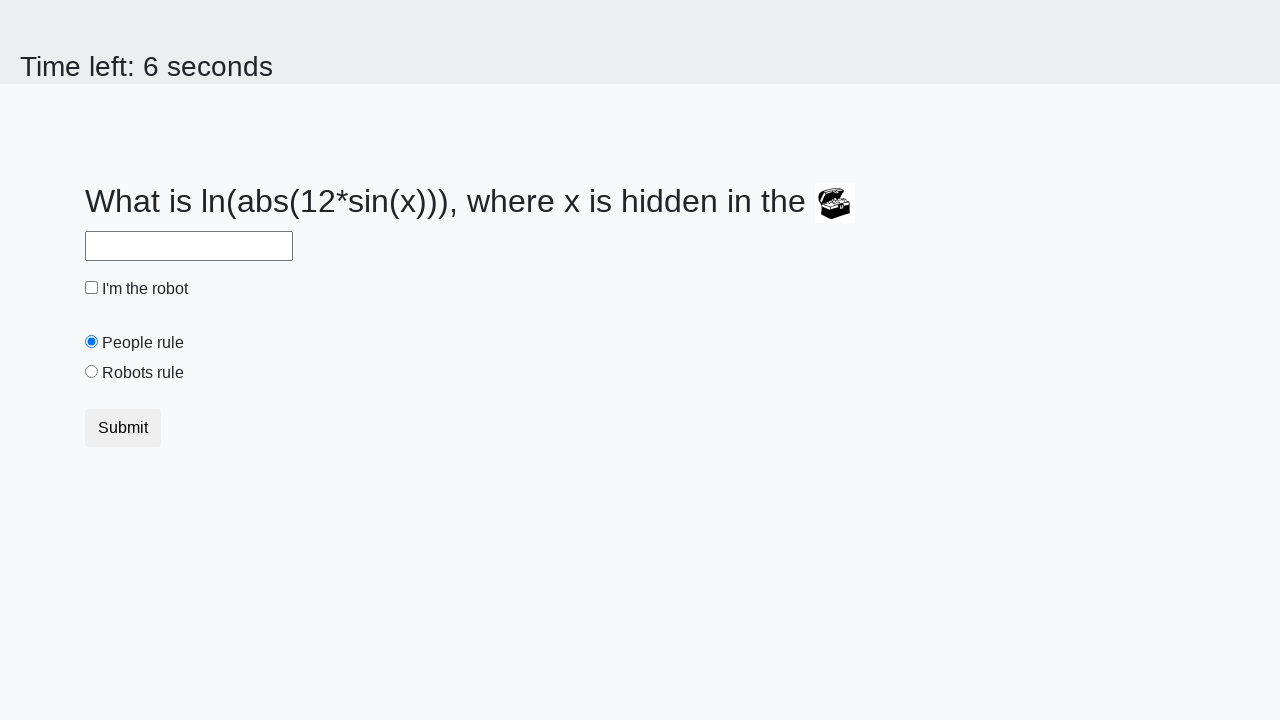

Calculated CAPTCHA answer using logarithmic formula with hidden attribute value
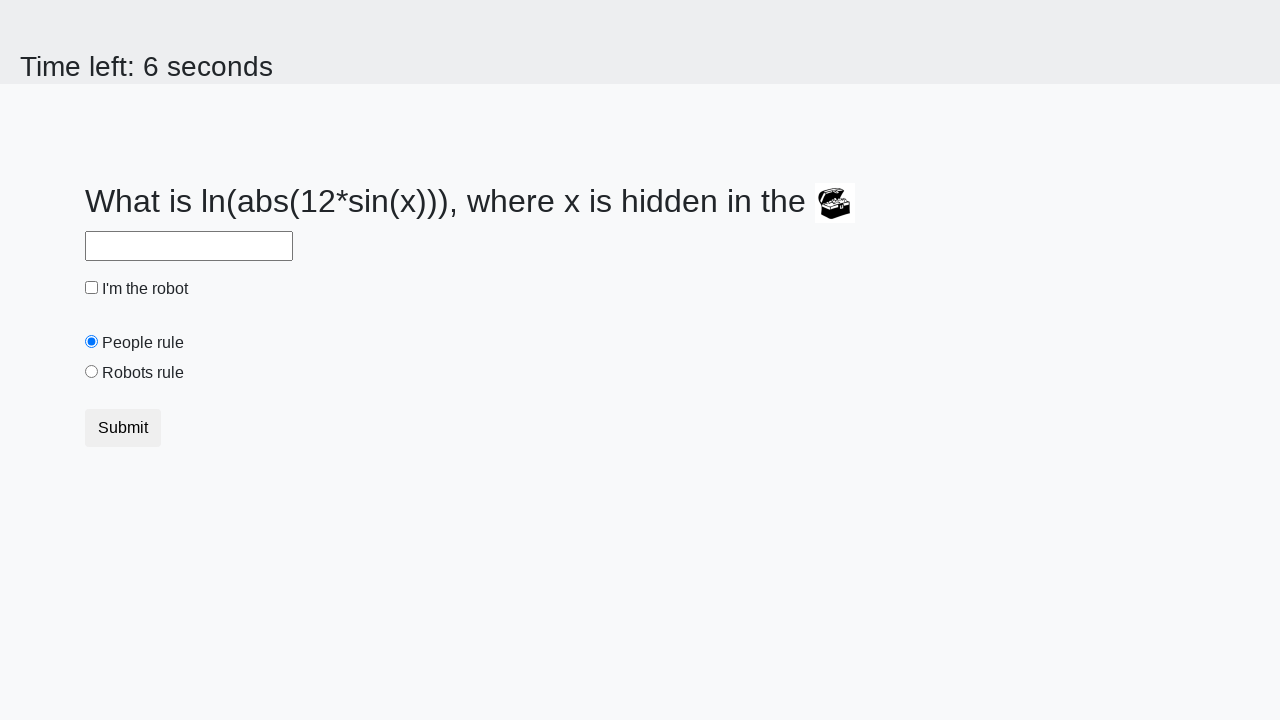

Filled answer field with calculated CAPTCHA solution on #answer
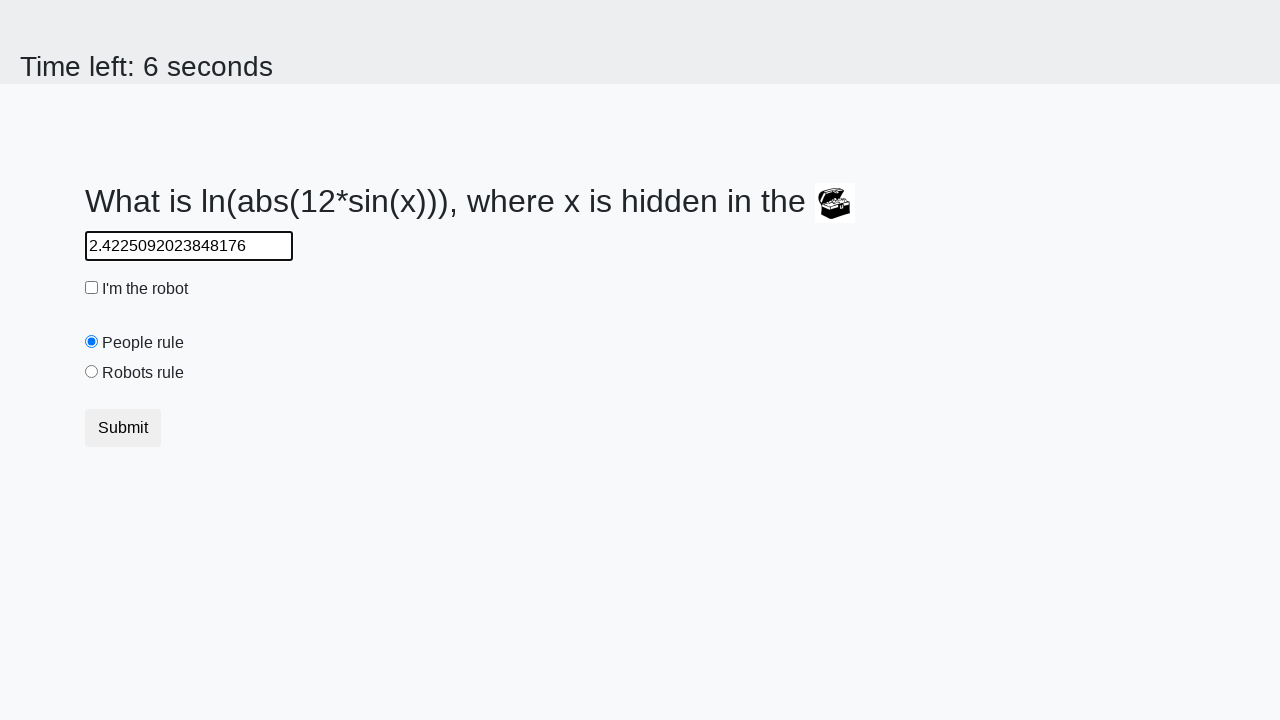

Clicked robot checkbox at (92, 288) on #robotCheckbox
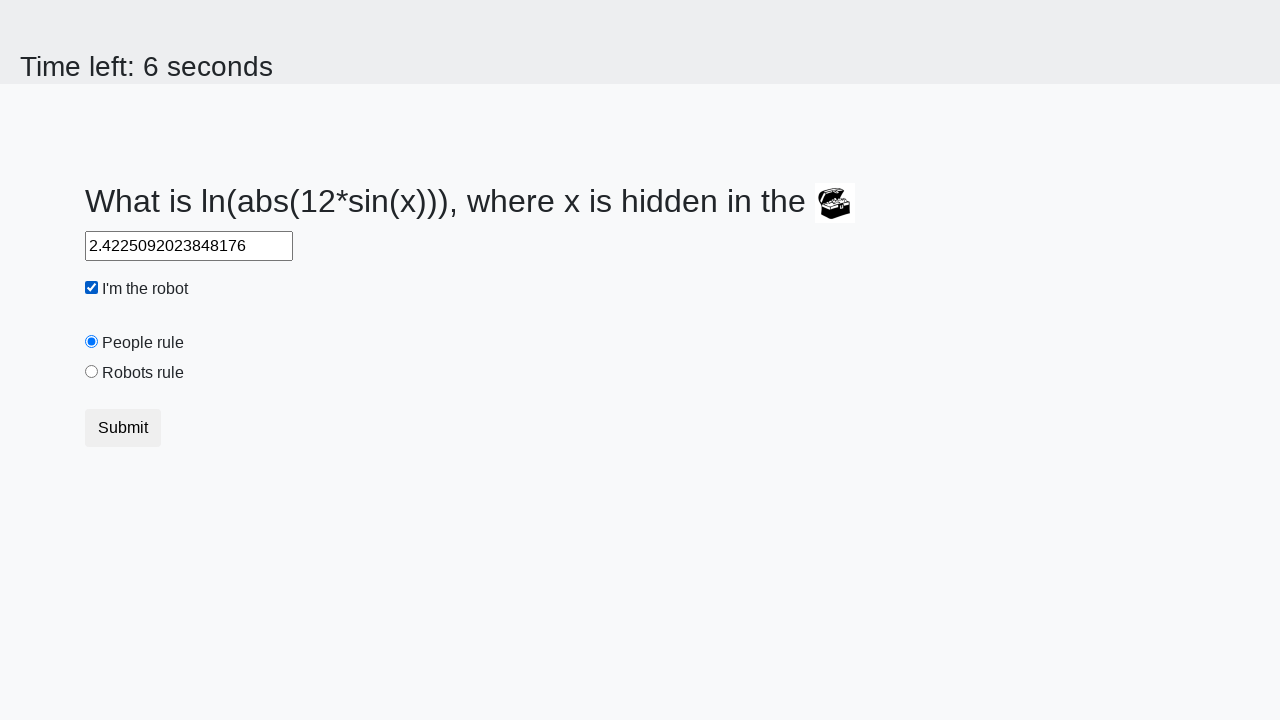

Clicked robots rule checkbox at (92, 372) on #robotsRule
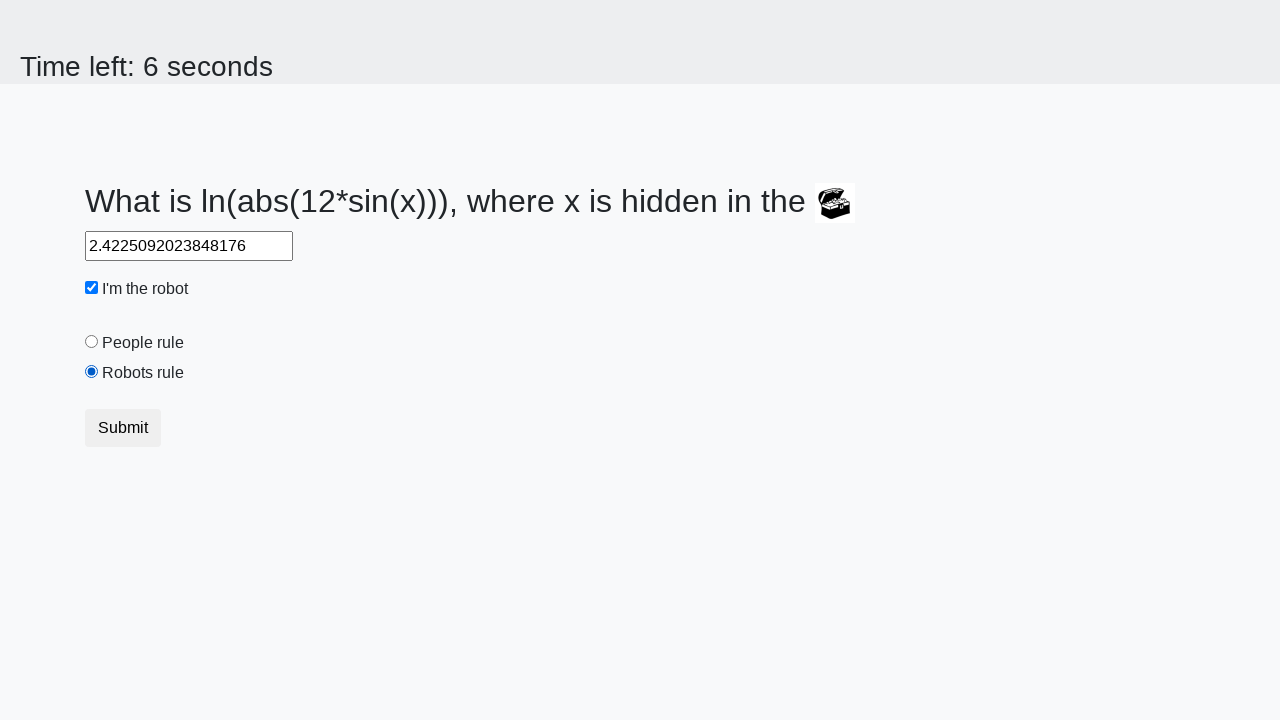

Clicked submit button to complete CAPTCHA puzzle at (123, 428) on button.btn.btn-default
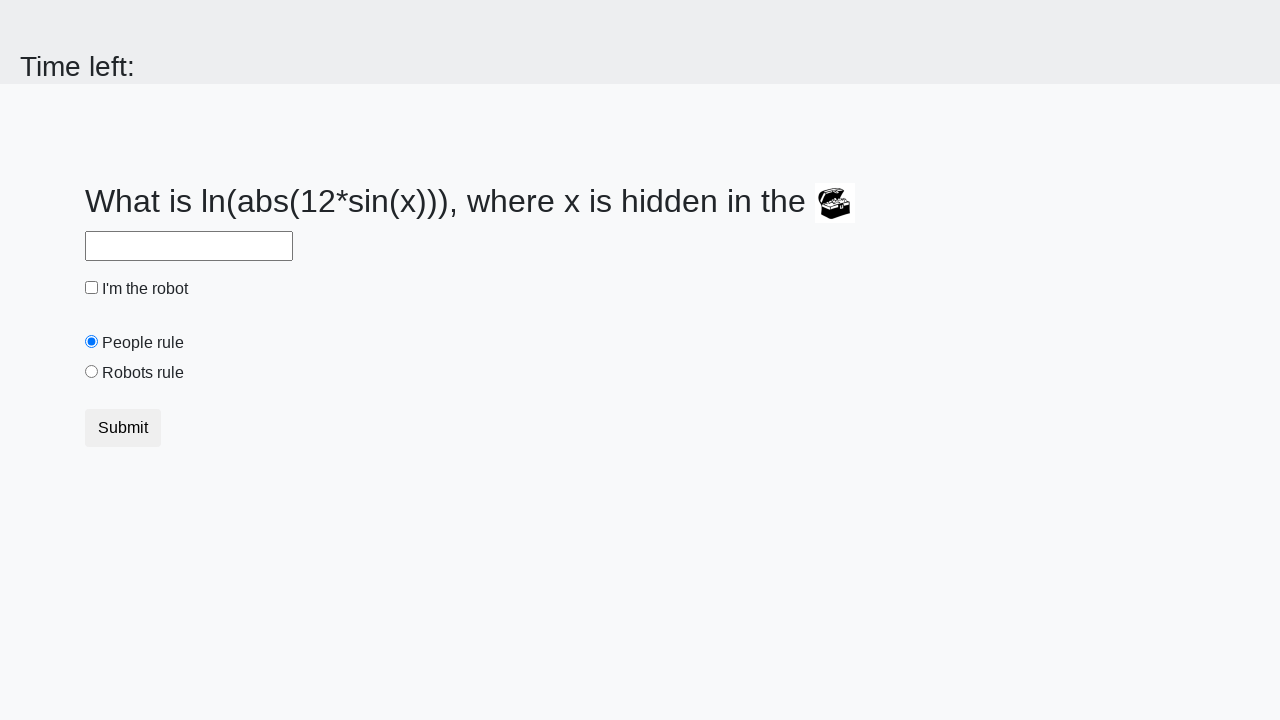

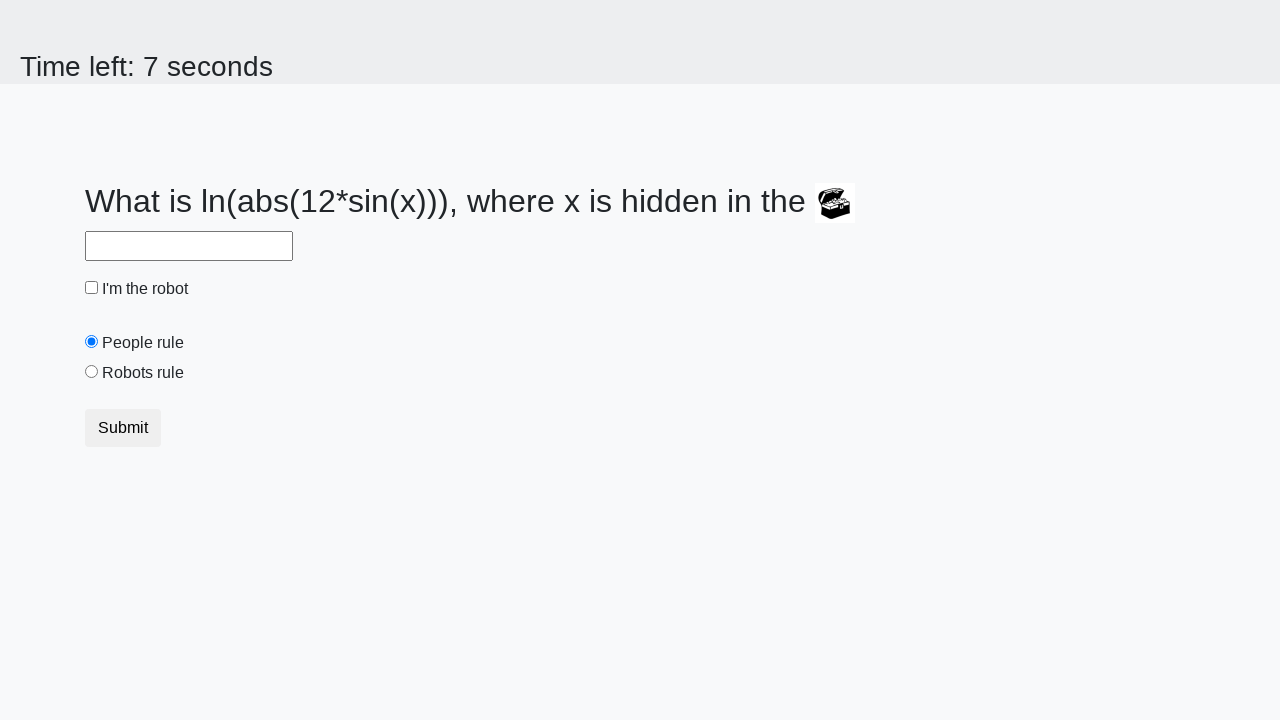